Tests keyboard actions on a text comparison website by entering text in the first textarea, selecting all (Ctrl+A), copying (Ctrl+C), tabbing to the next field, and pasting (Ctrl+V) the content.

Starting URL: https://text-compare.com/

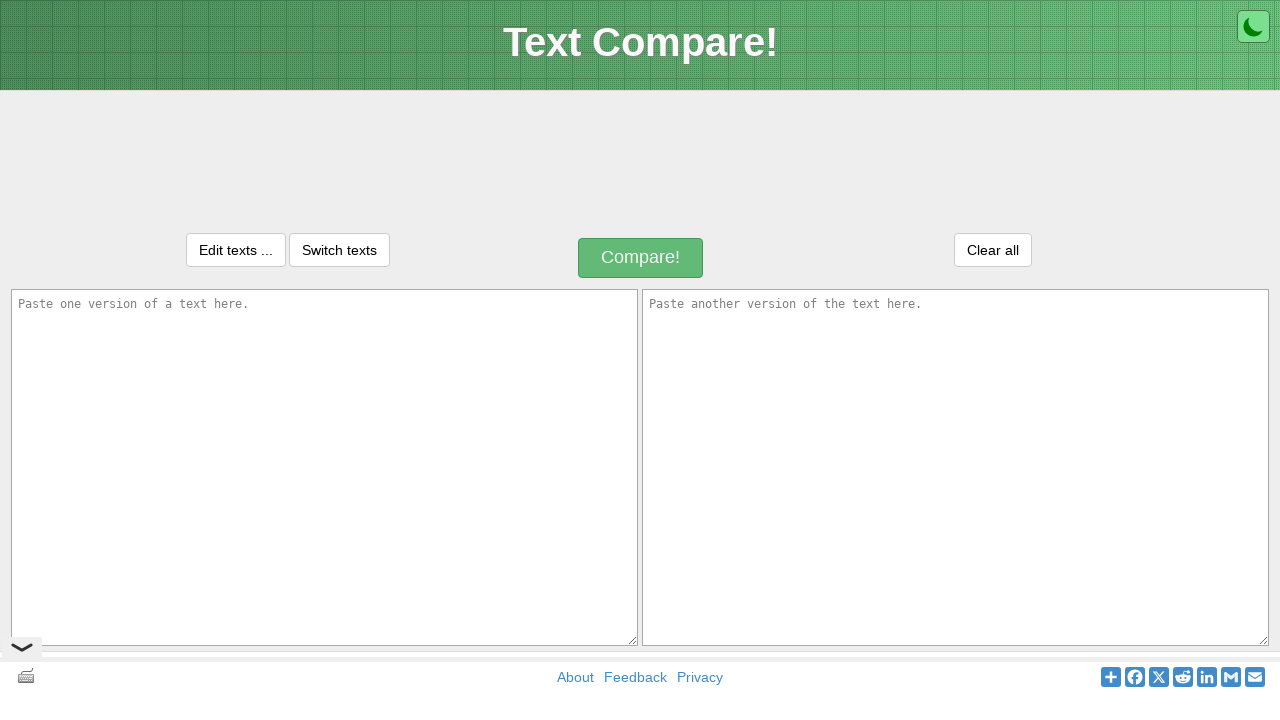

Entered 'Attributes' in the first textarea on textarea#inputText1
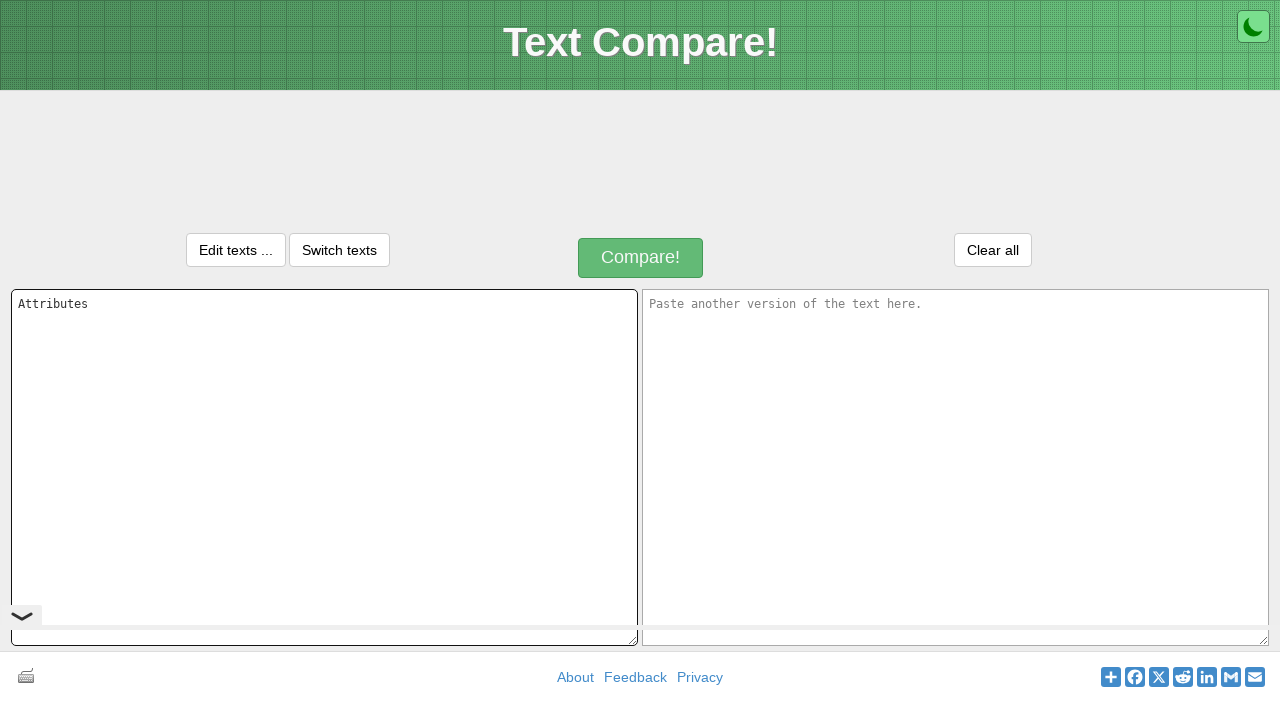

Selected all text in textarea using Ctrl+A
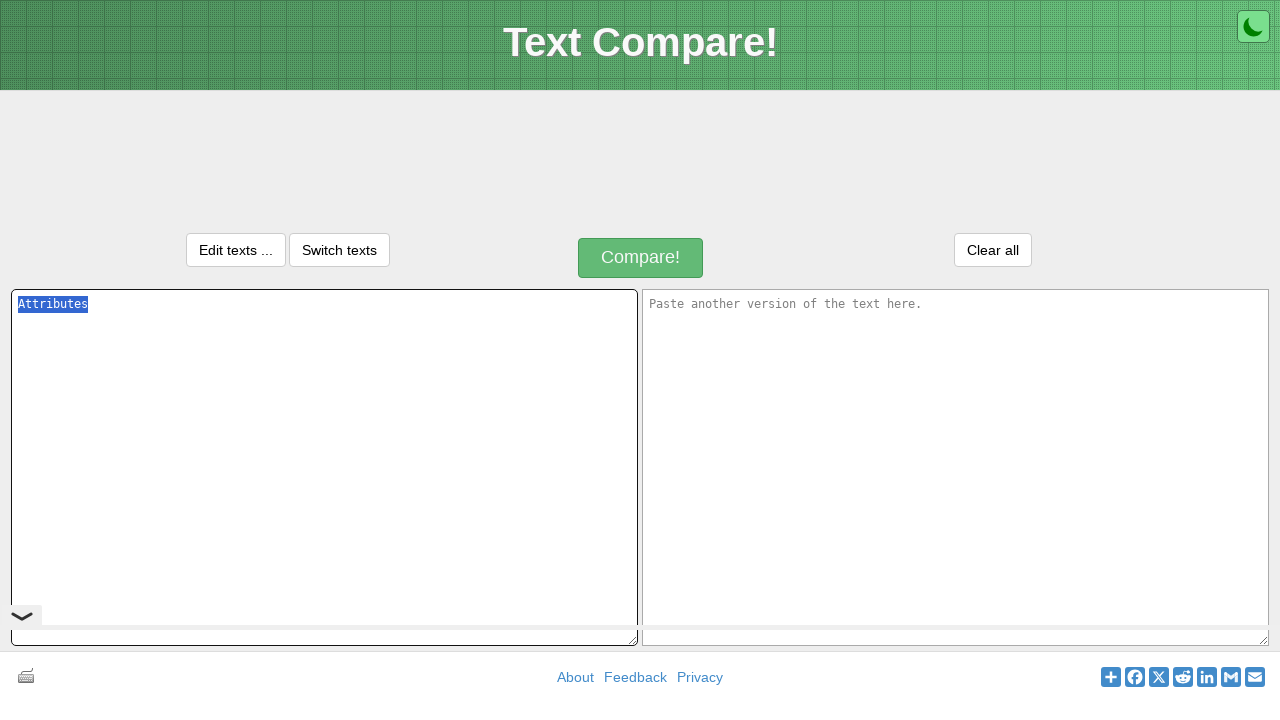

Copied selected text using Ctrl+C
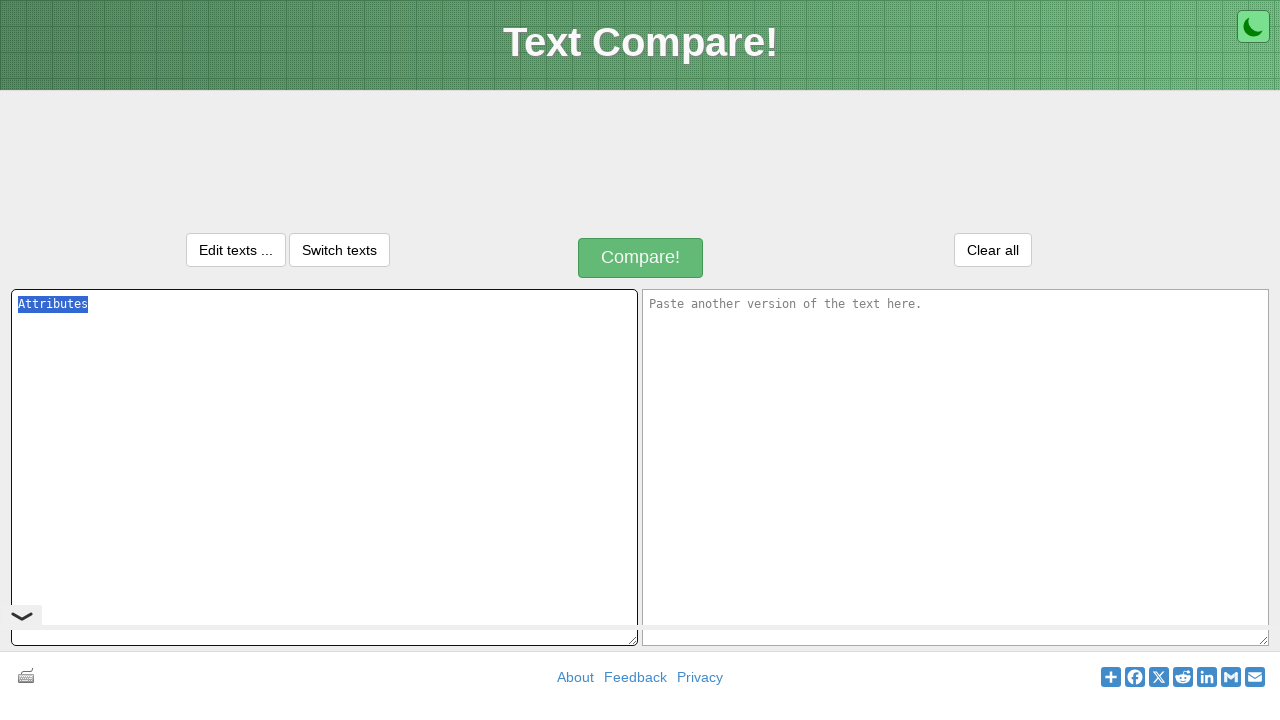

Tabbed to the next field
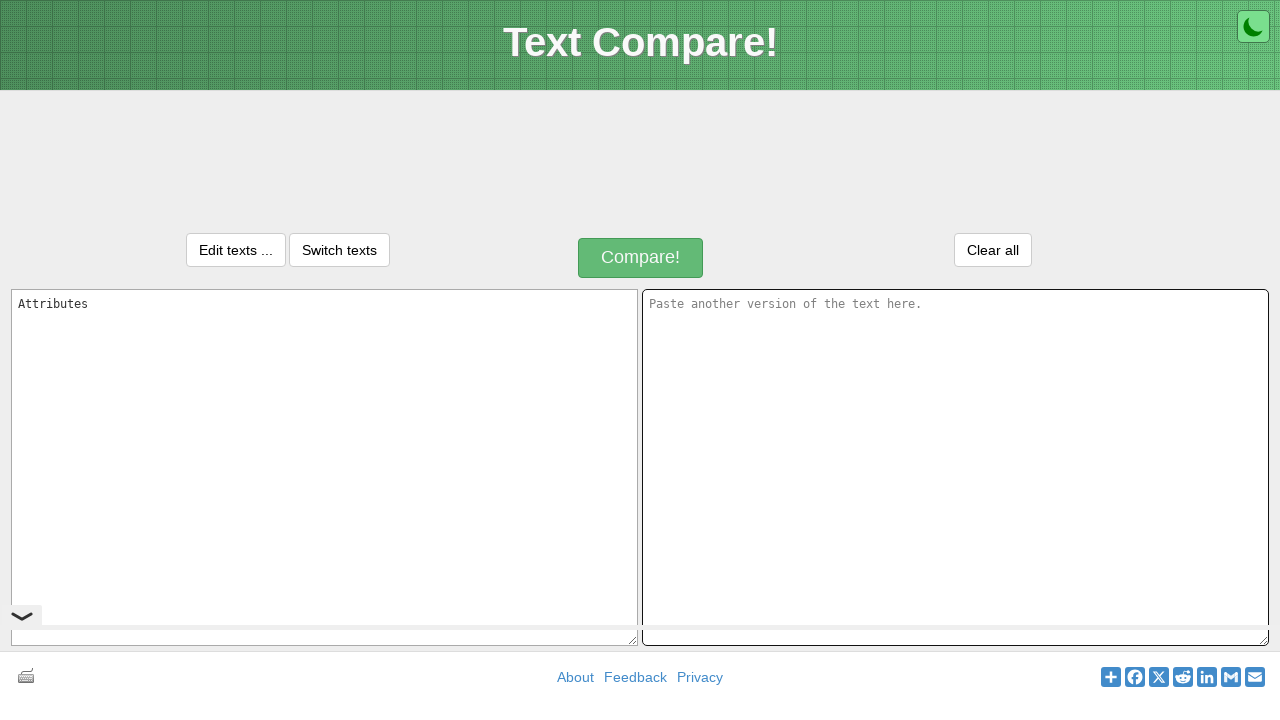

Pasted copied text into the second textarea using Ctrl+V
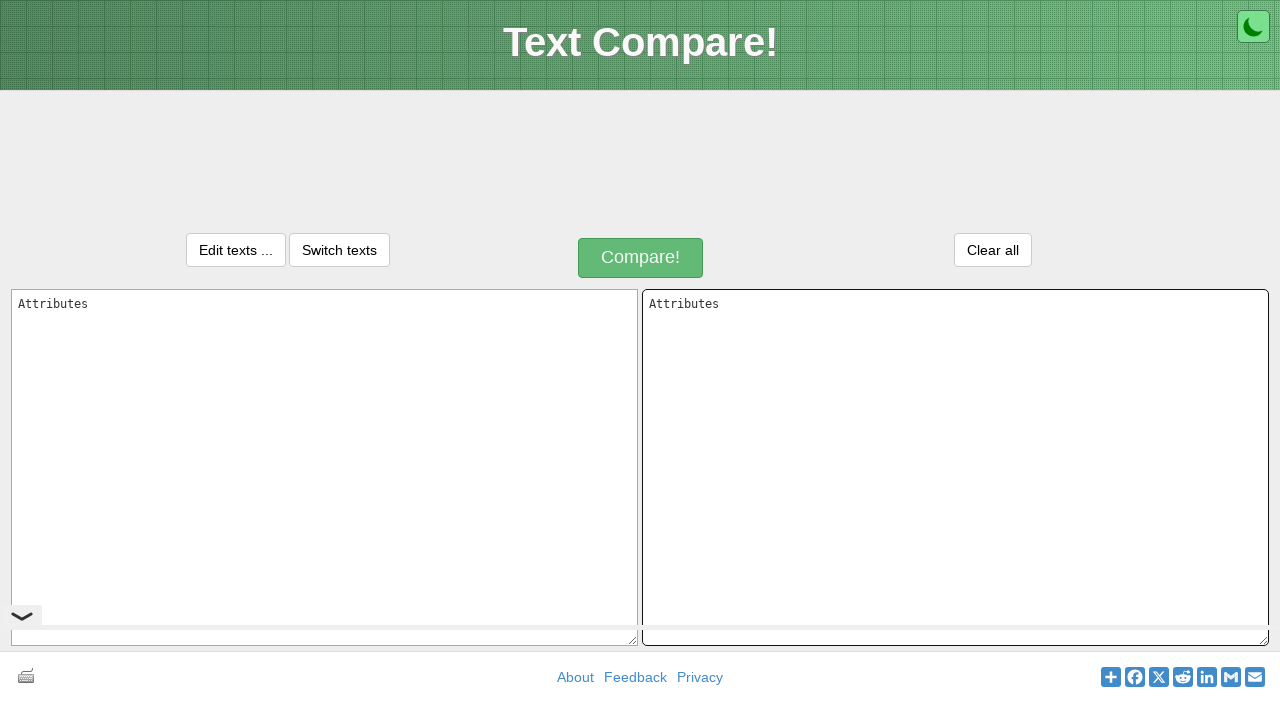

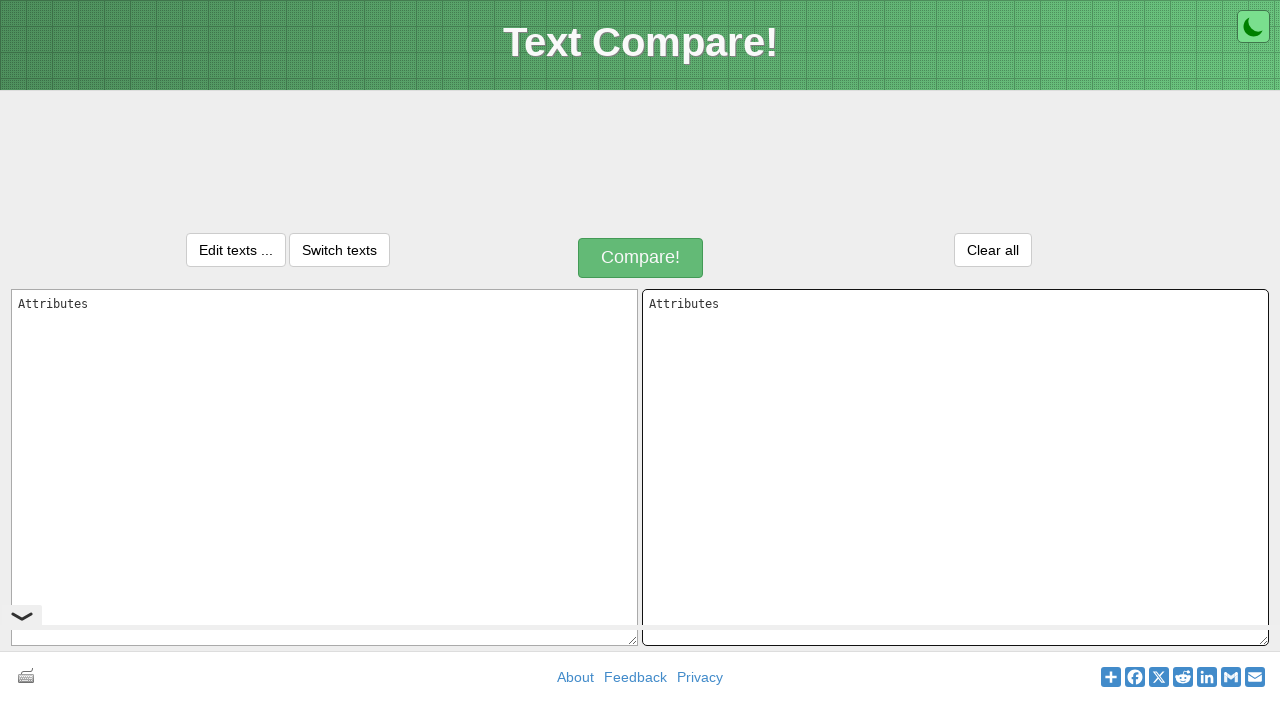